Tests registration form by filling first name, last name, and email fields then submitting the form

Starting URL: http://suninjuly.github.io/registration1.html

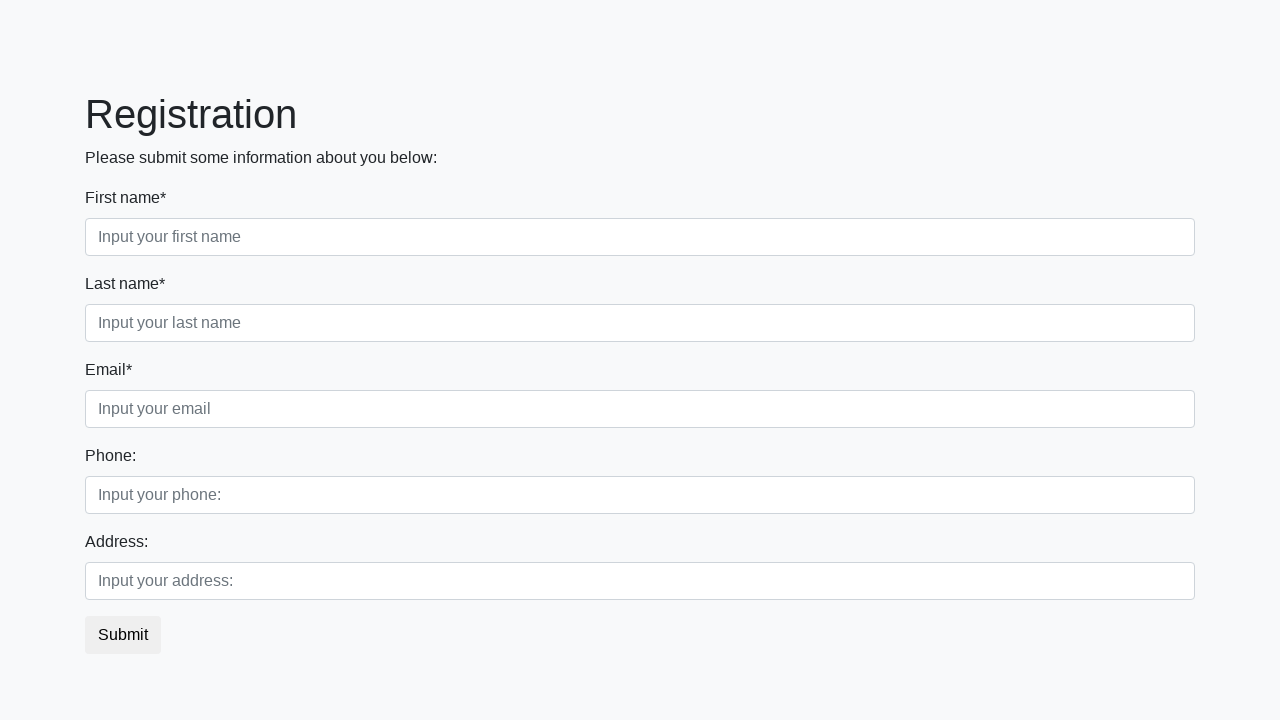

Filled first name field with 'Ivan' on .first_block .first
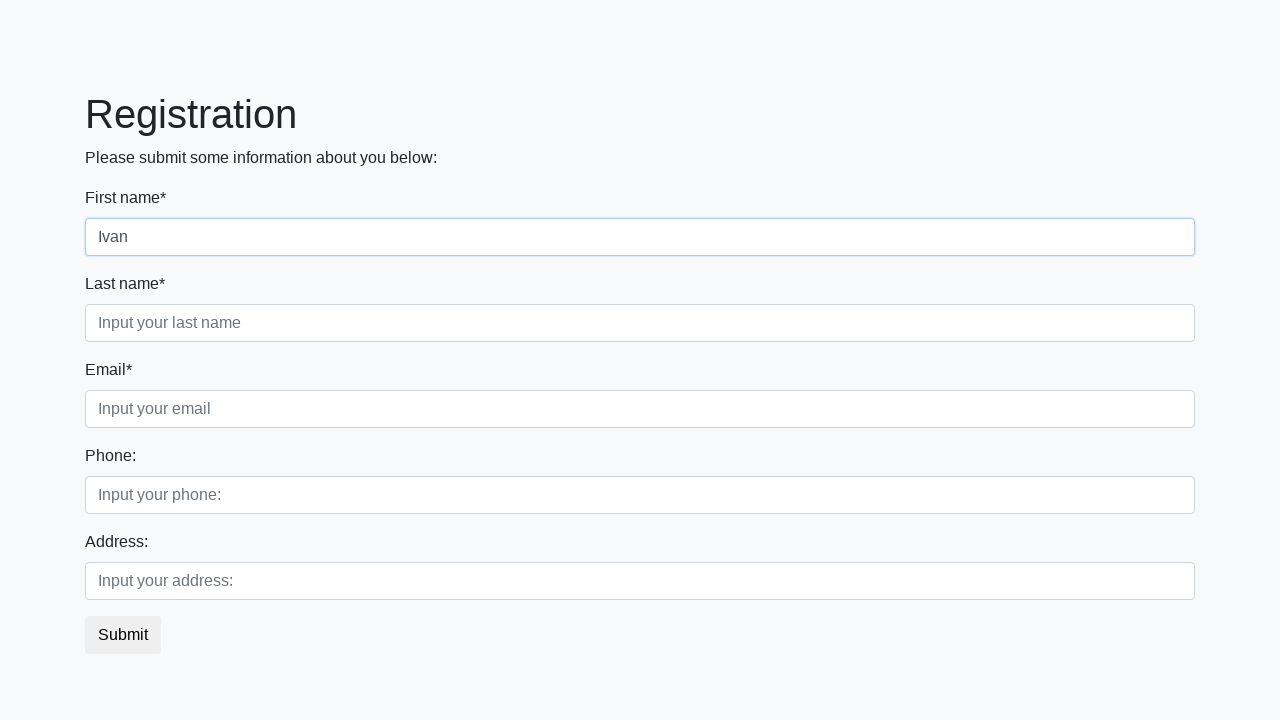

Filled last name field with 'Petrov' on .first_block .second
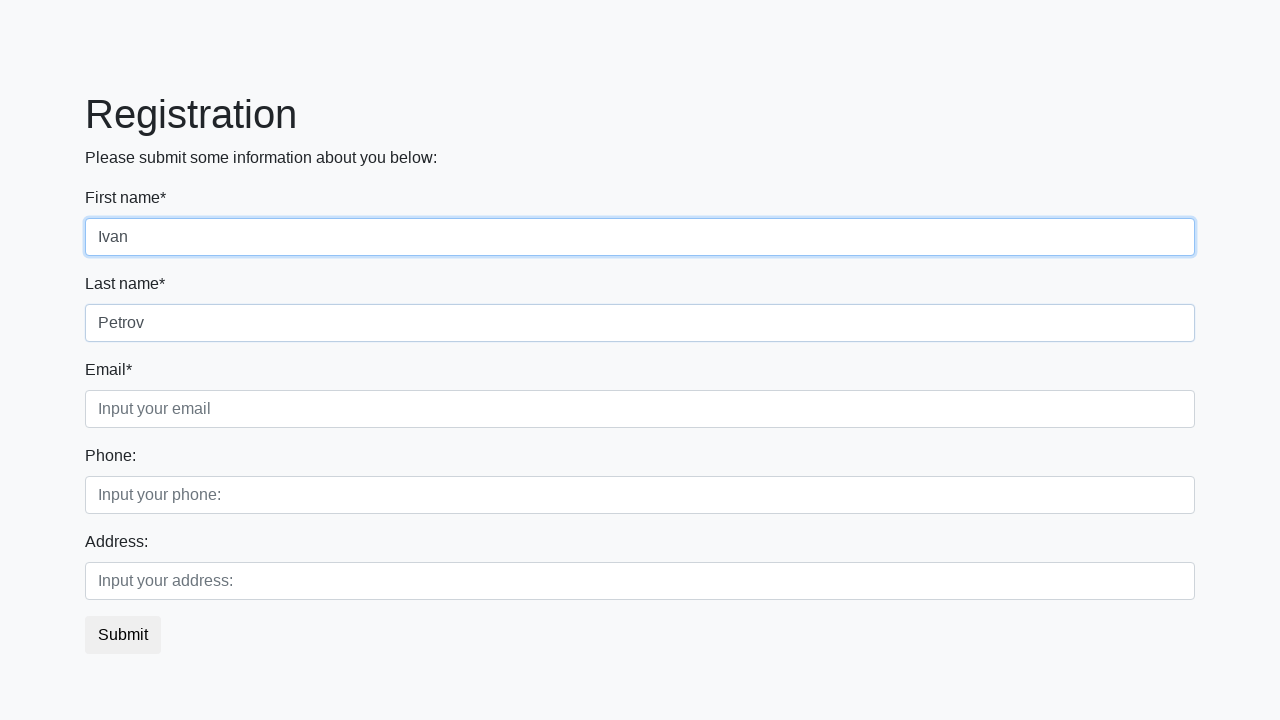

Filled email field with 'mail@example.com' on .first_block .third
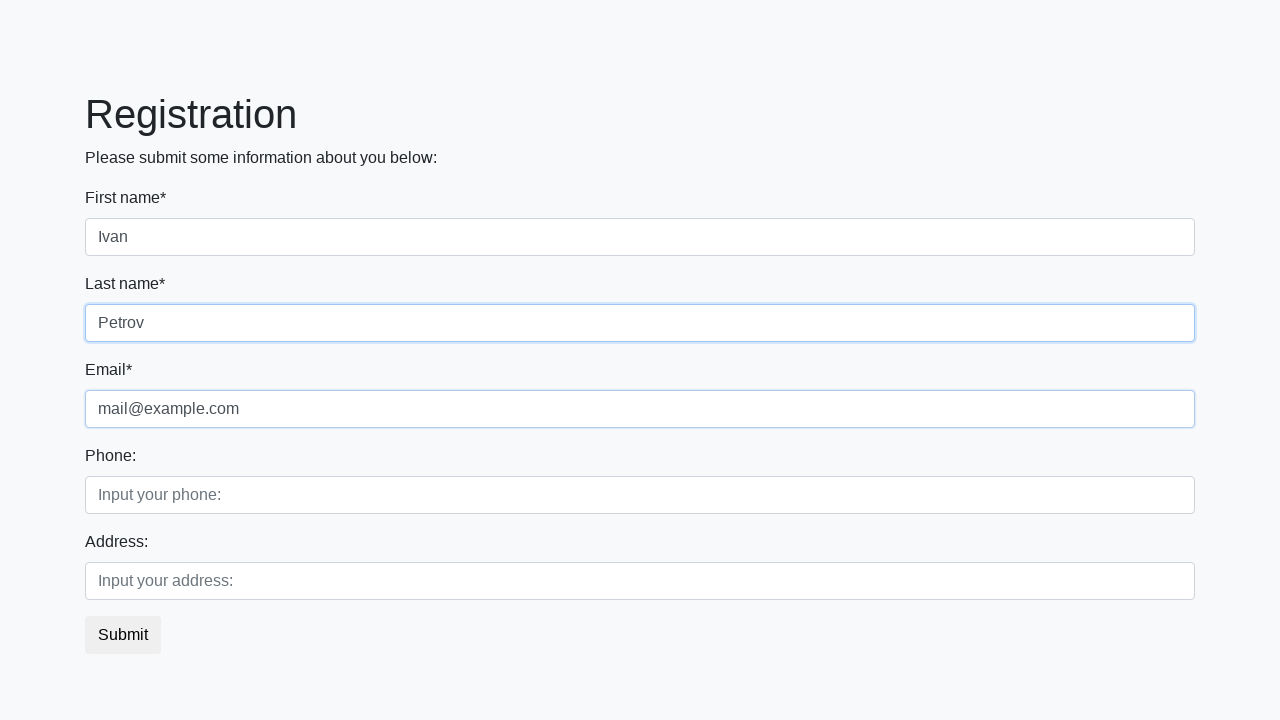

Clicked submit button to register at (123, 635) on button.btn
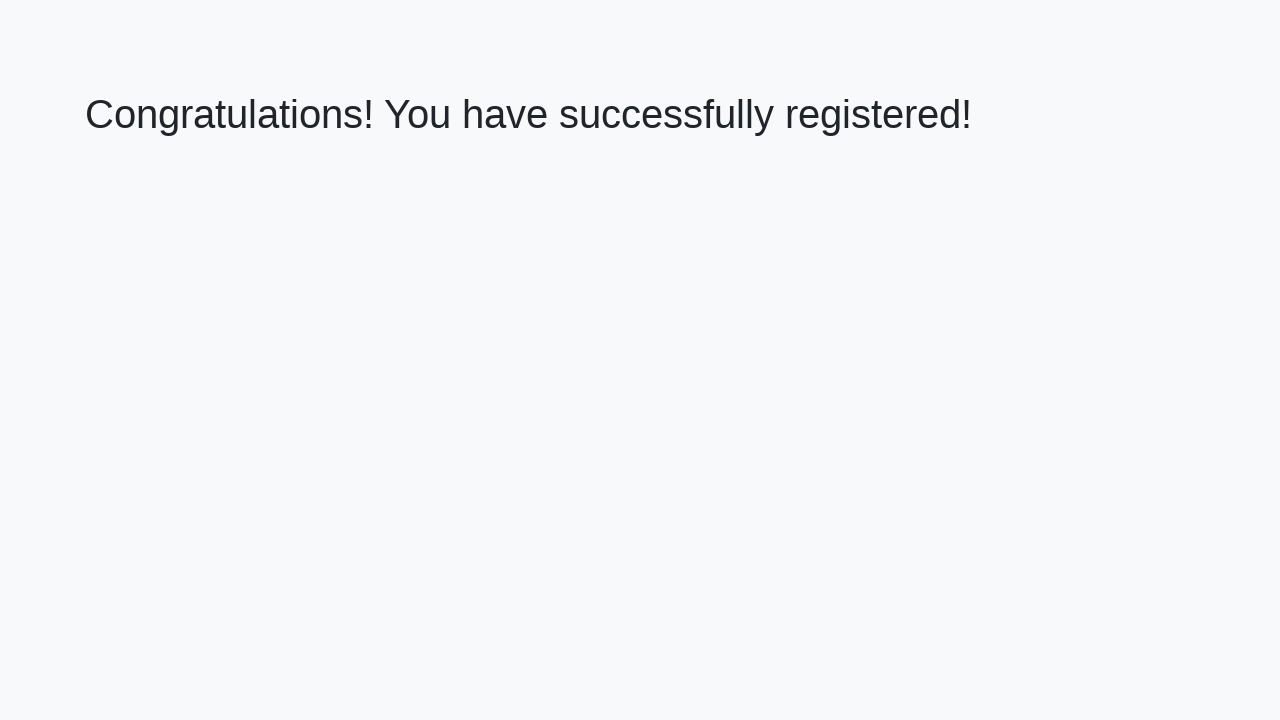

Registration result page loaded
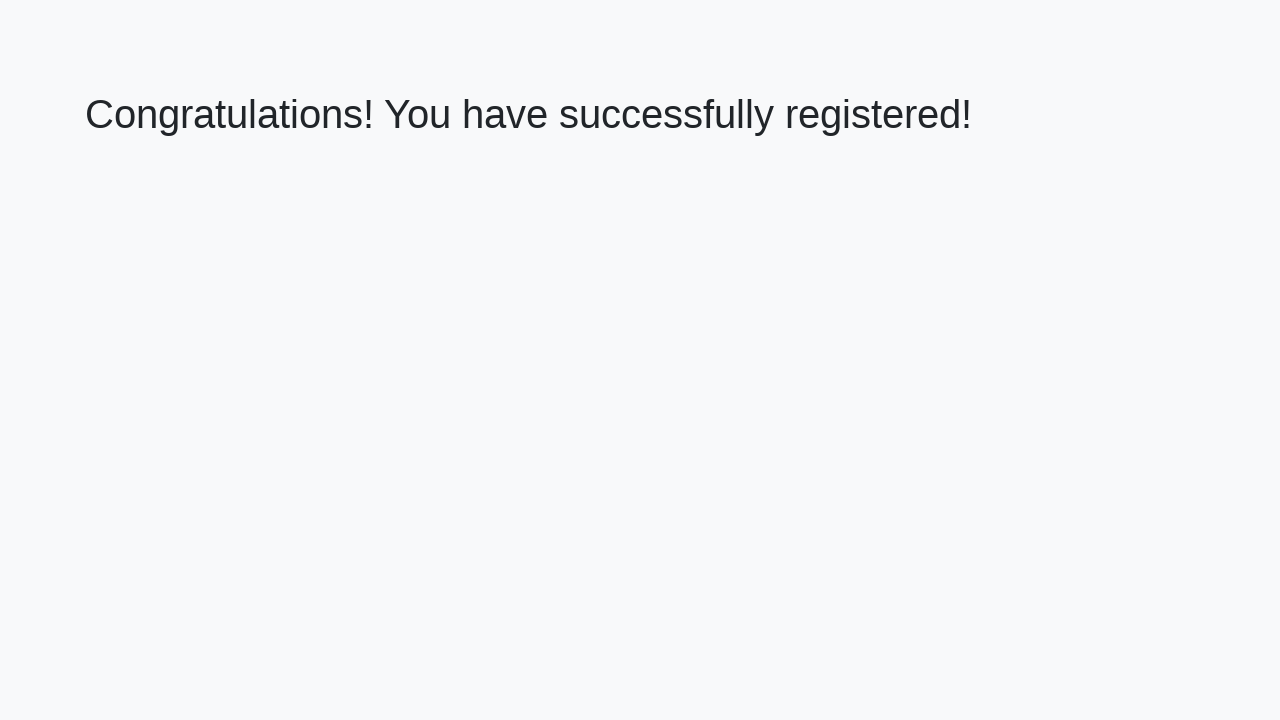

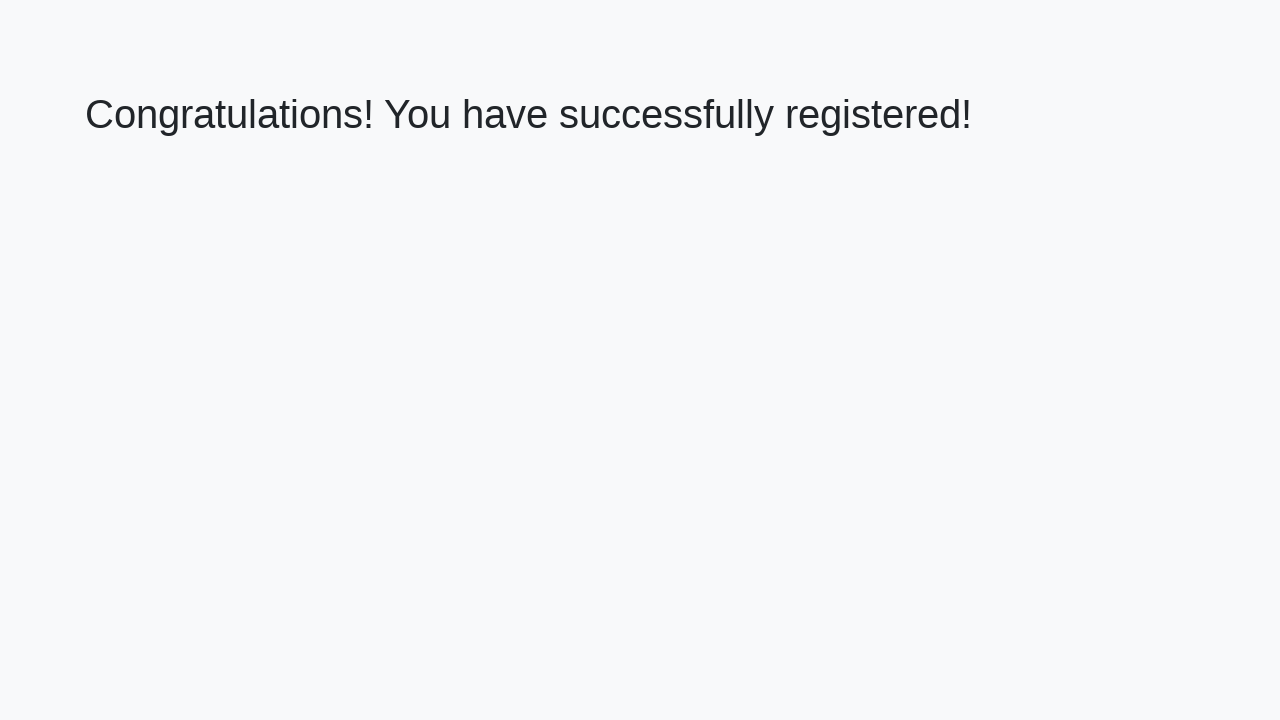